Opens TestProject.io homepage and then opens the TestProject blog in a new browser window/tab to test multi-window handling

Starting URL: https://testproject.io/

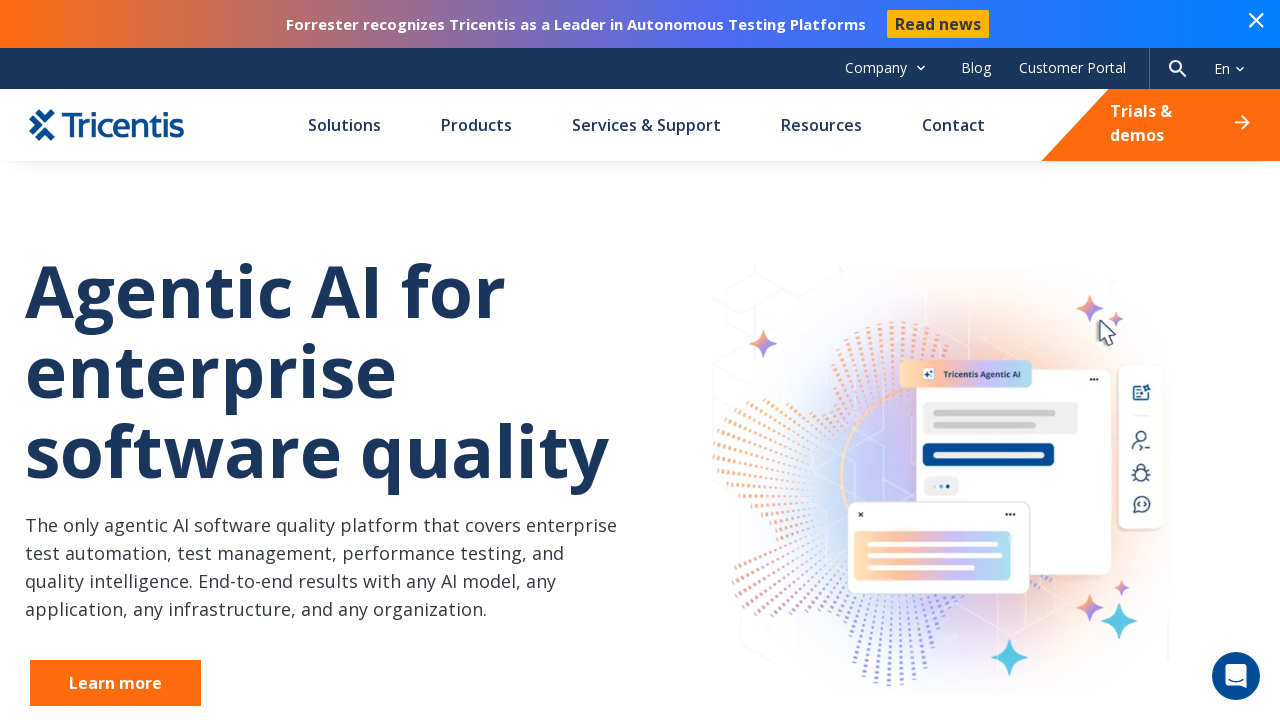

Opened a new browser tab/window
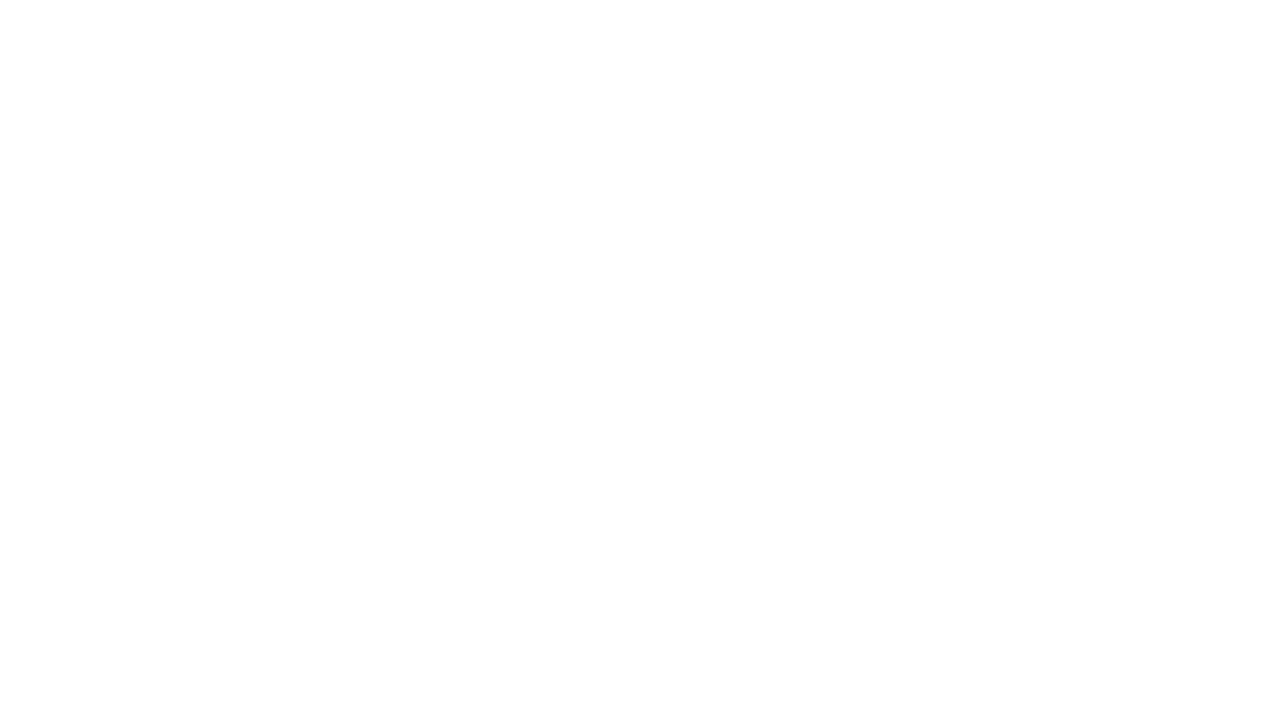

Navigated to TestProject blog at https://blog.testproject.io/
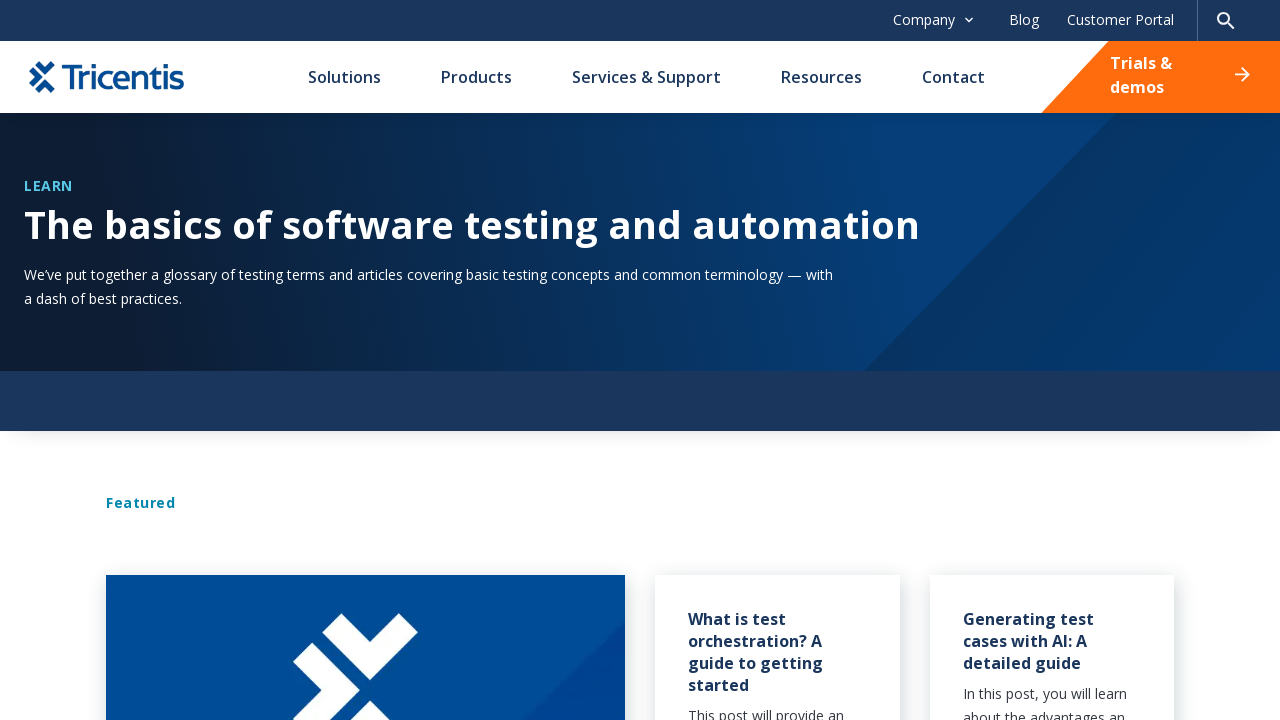

Blog page DOM content loaded
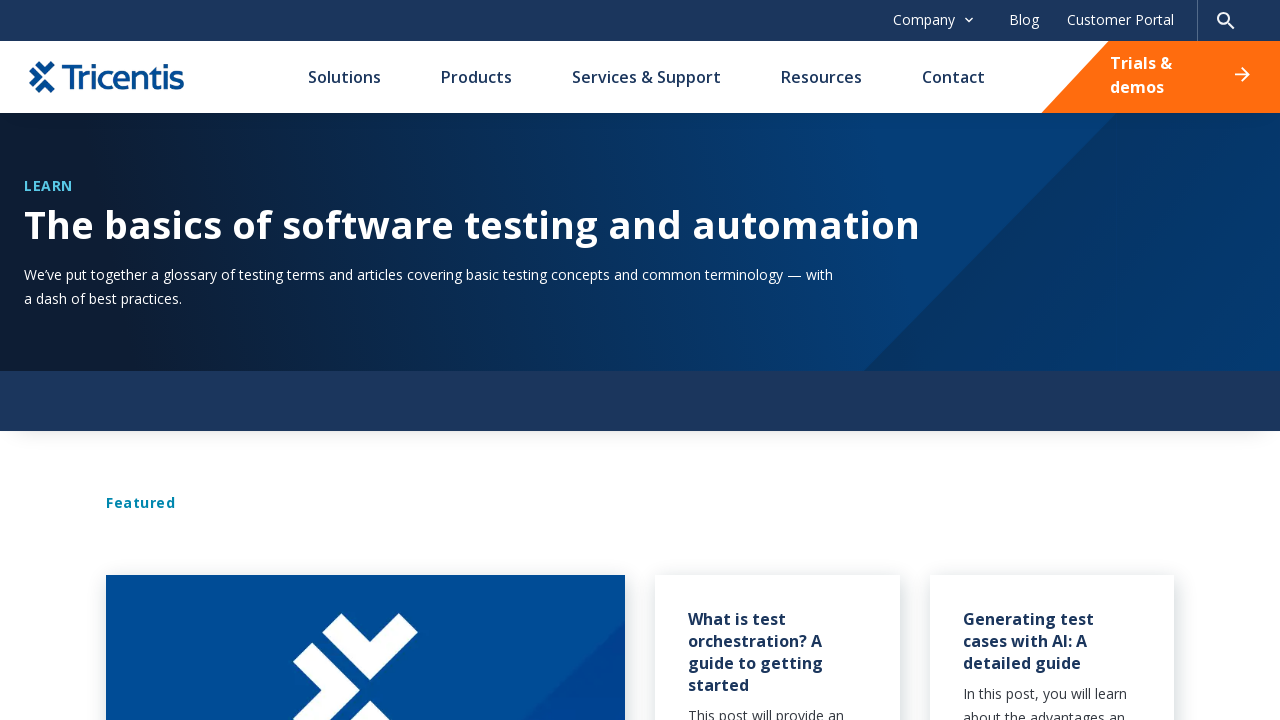

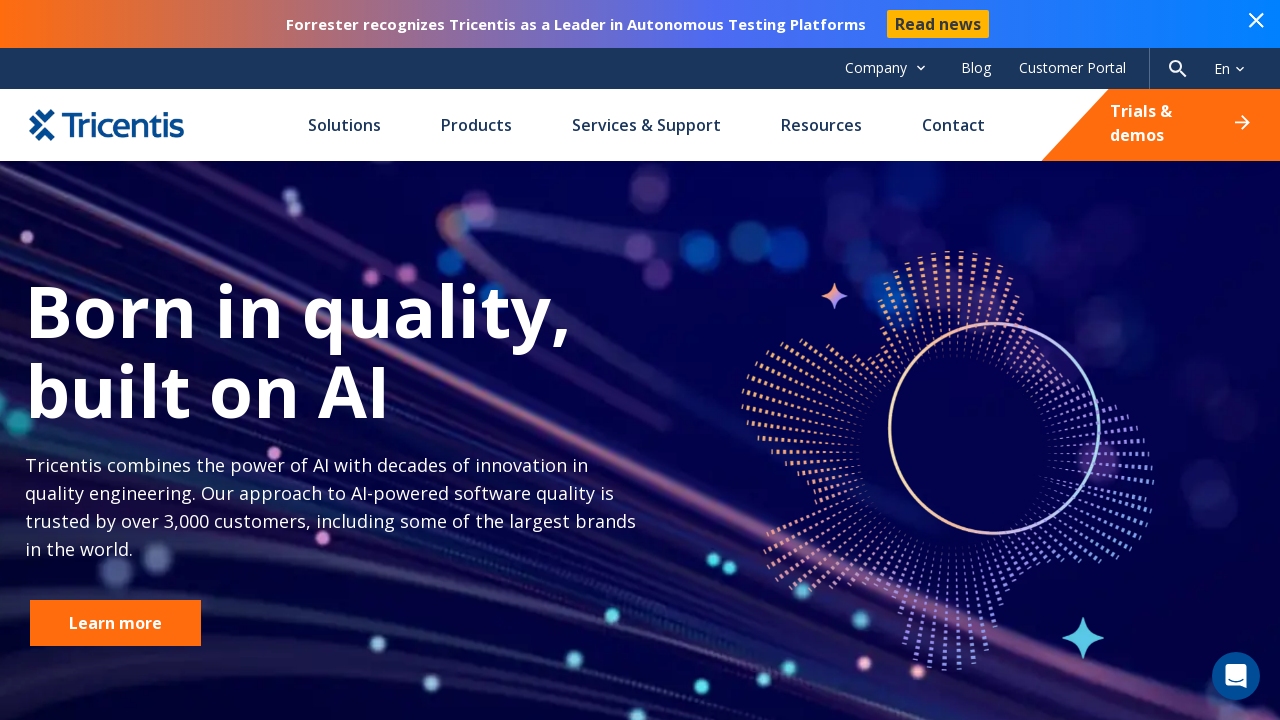